Tests handling JavaScript alert dialogs by clicking an alert button and accepting the alert

Starting URL: https://formy-project.herokuapp.com/switch-window

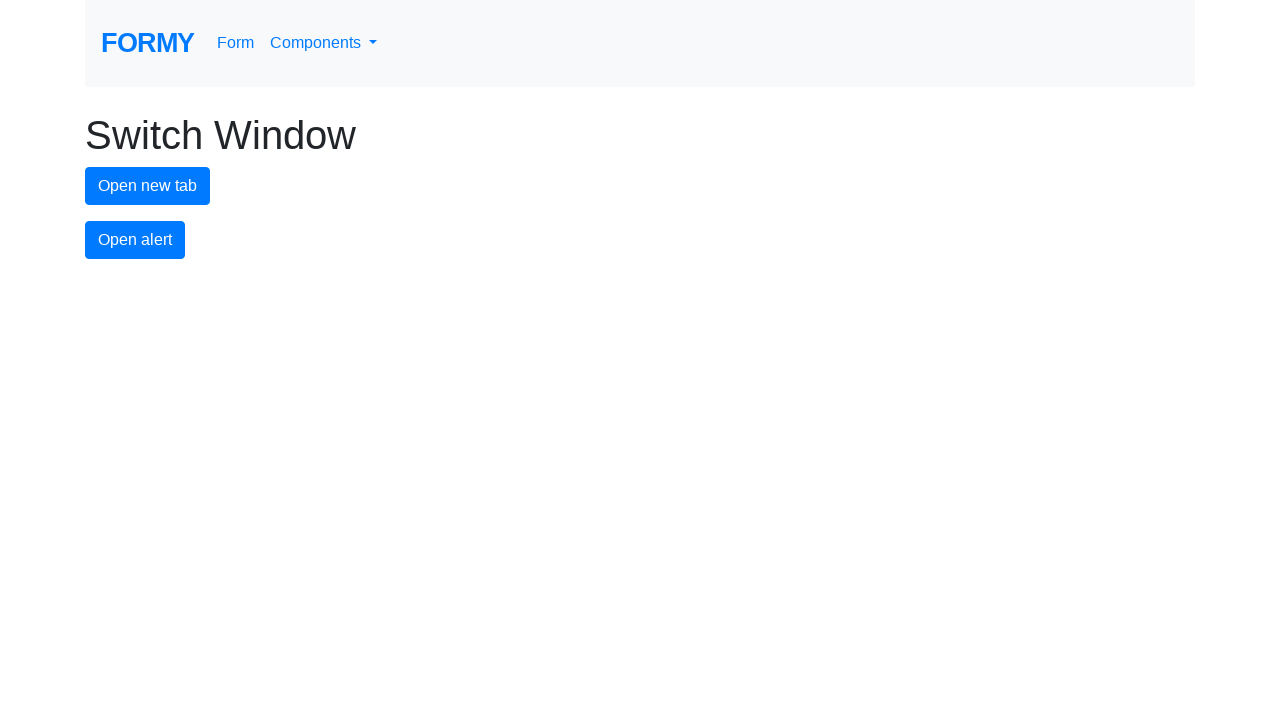

Set up dialog handler to accept all alerts
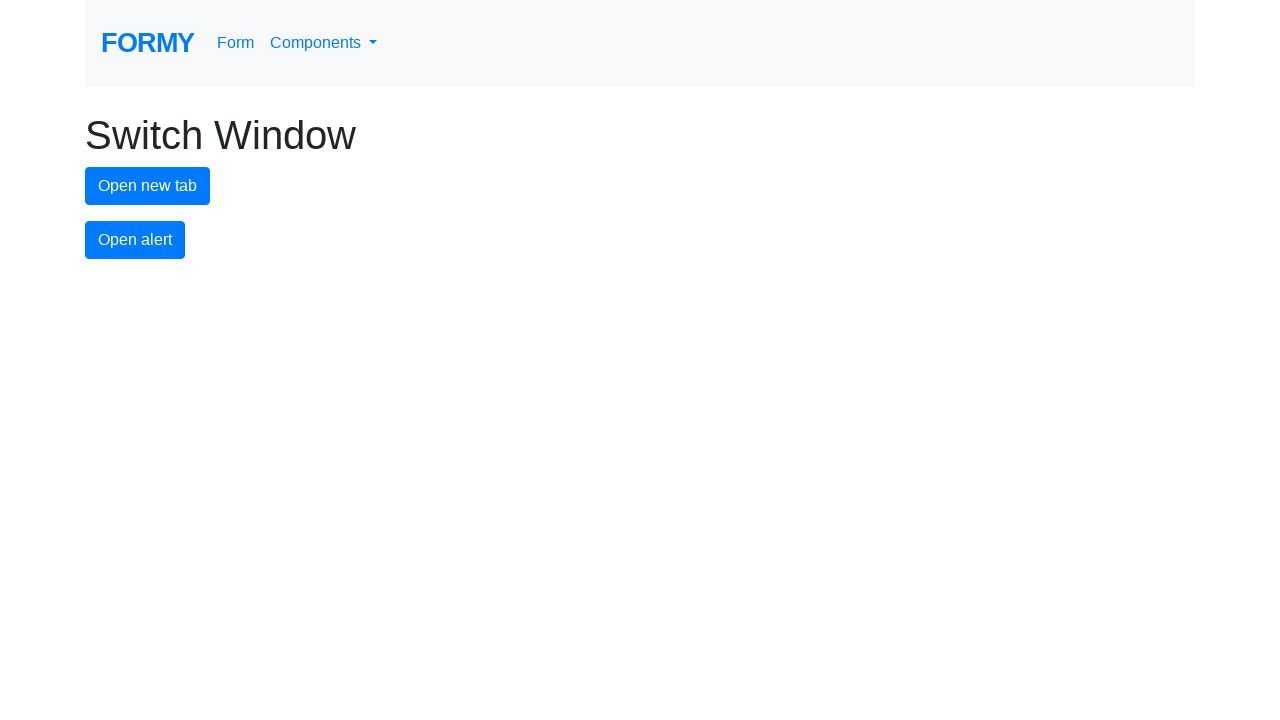

Clicked the alert button at (135, 240) on #alert-button
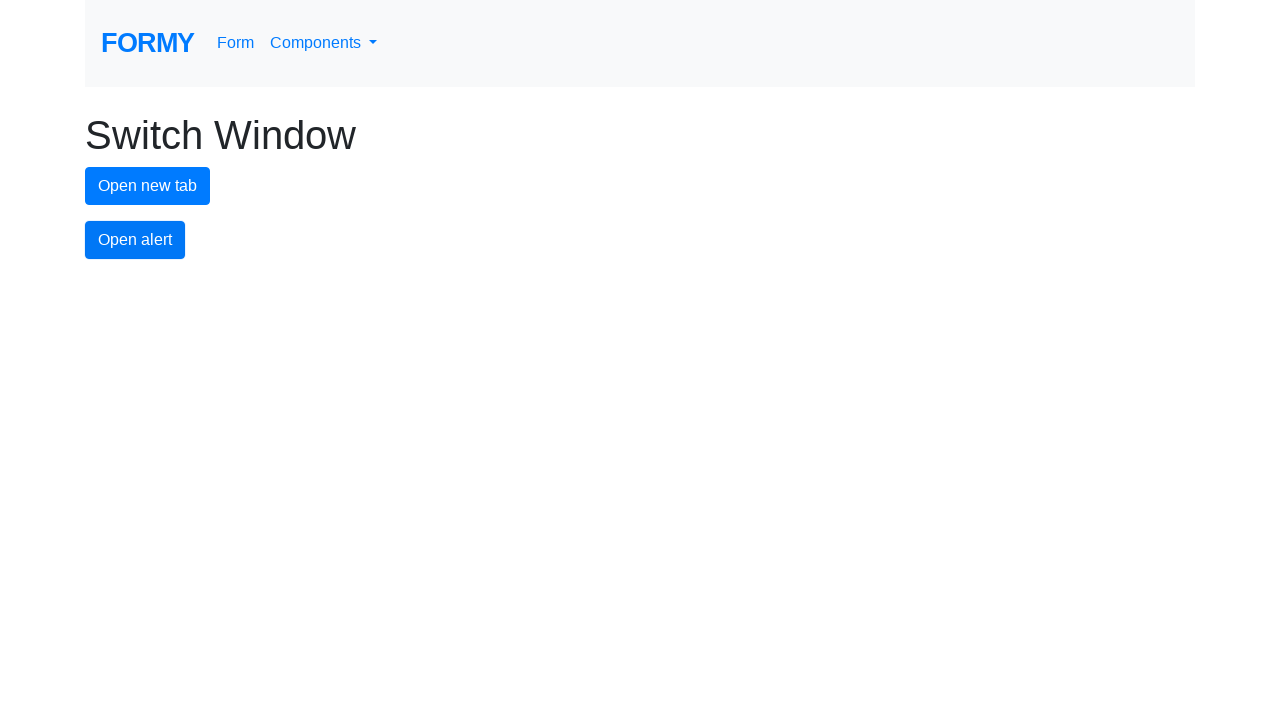

Waited 500ms for alert dialog to be handled
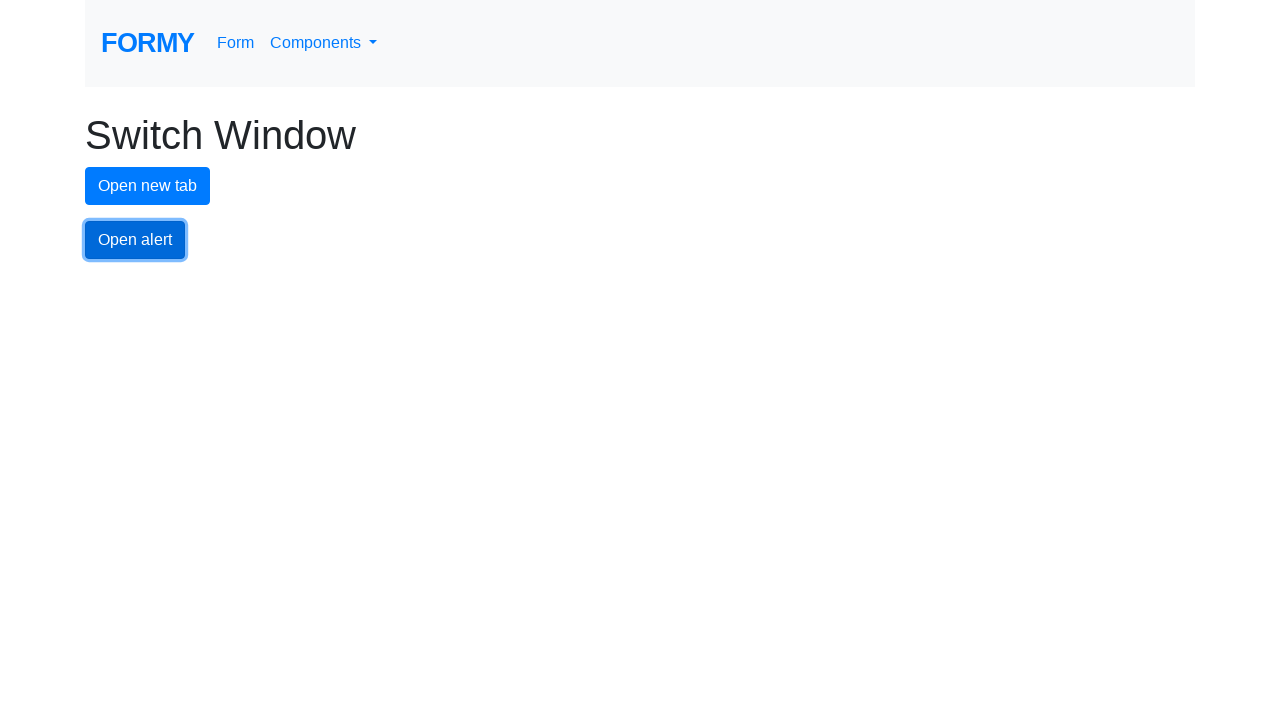

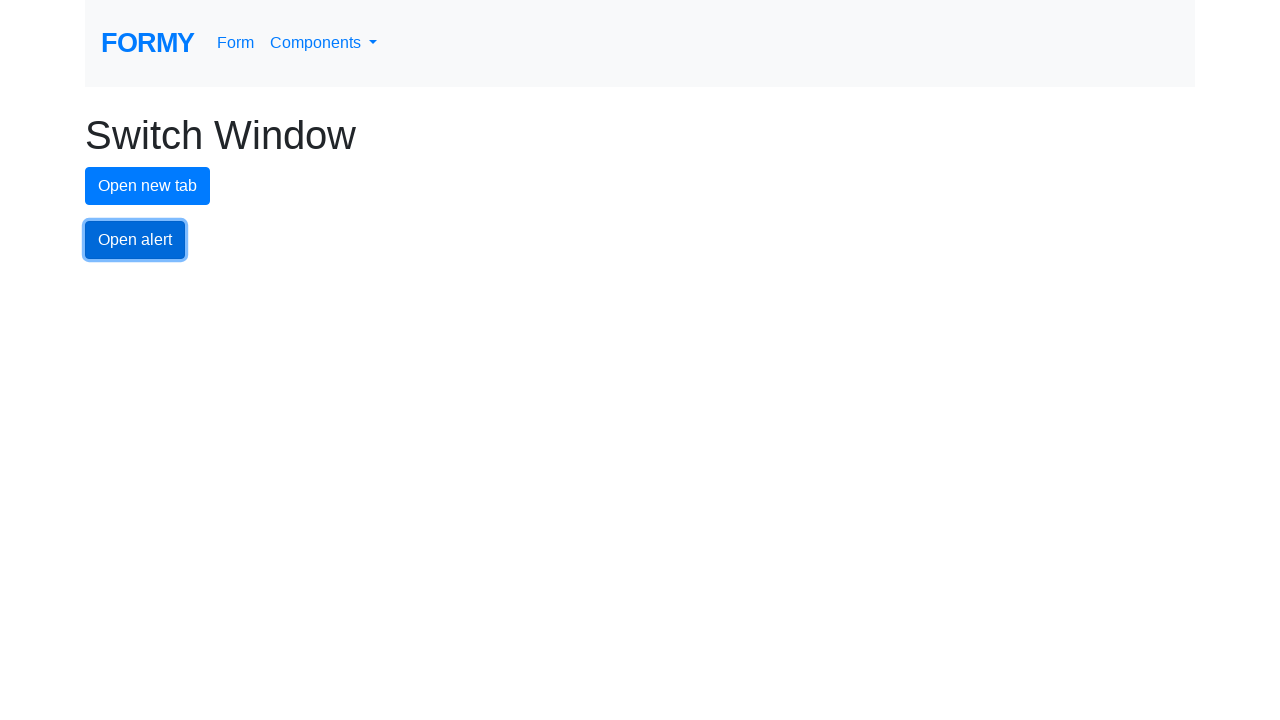